Tests click-and-hold followed by move and release actions for drag operation

Starting URL: https://crossbrowsertesting.github.io/drag-and-drop

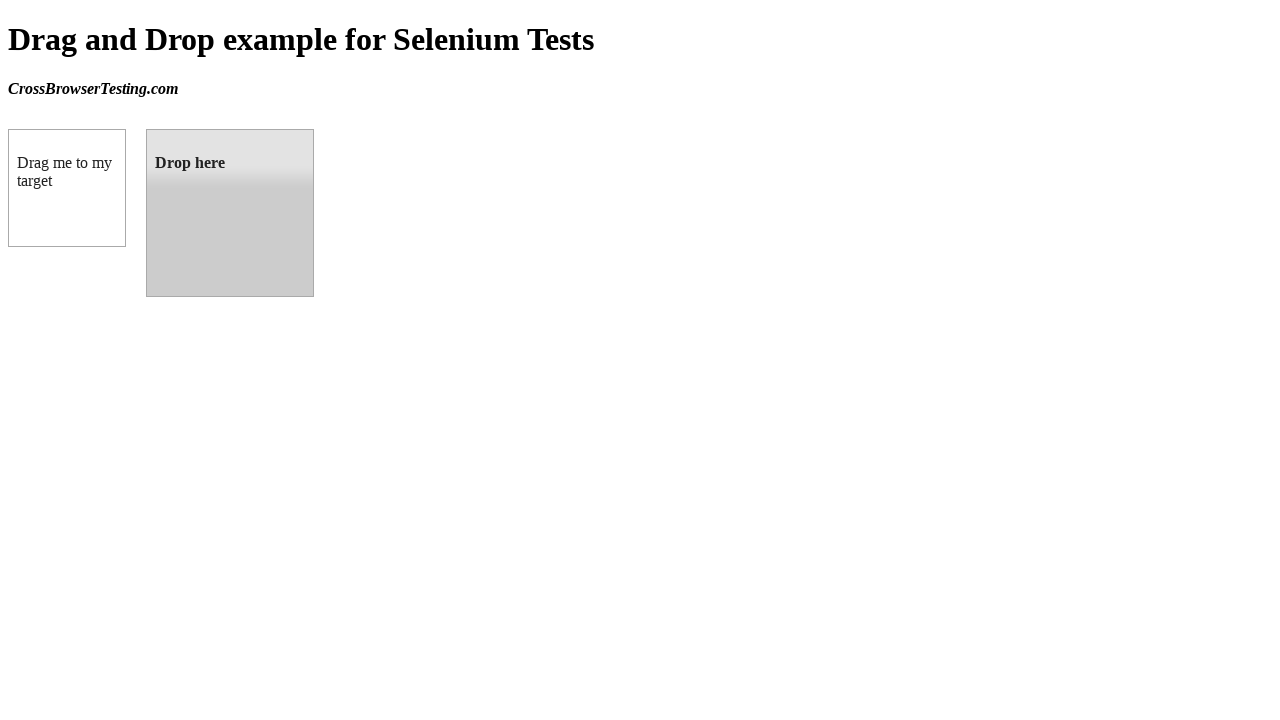

Located draggable source element
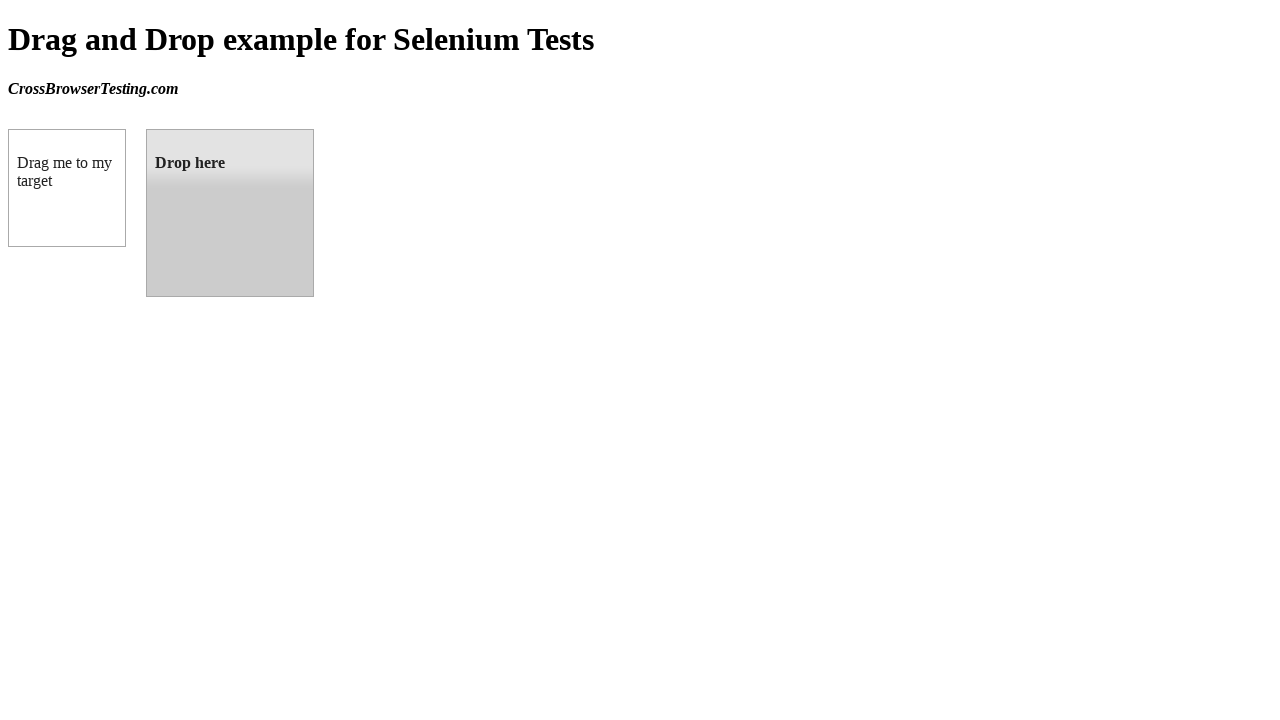

Located droppable target element
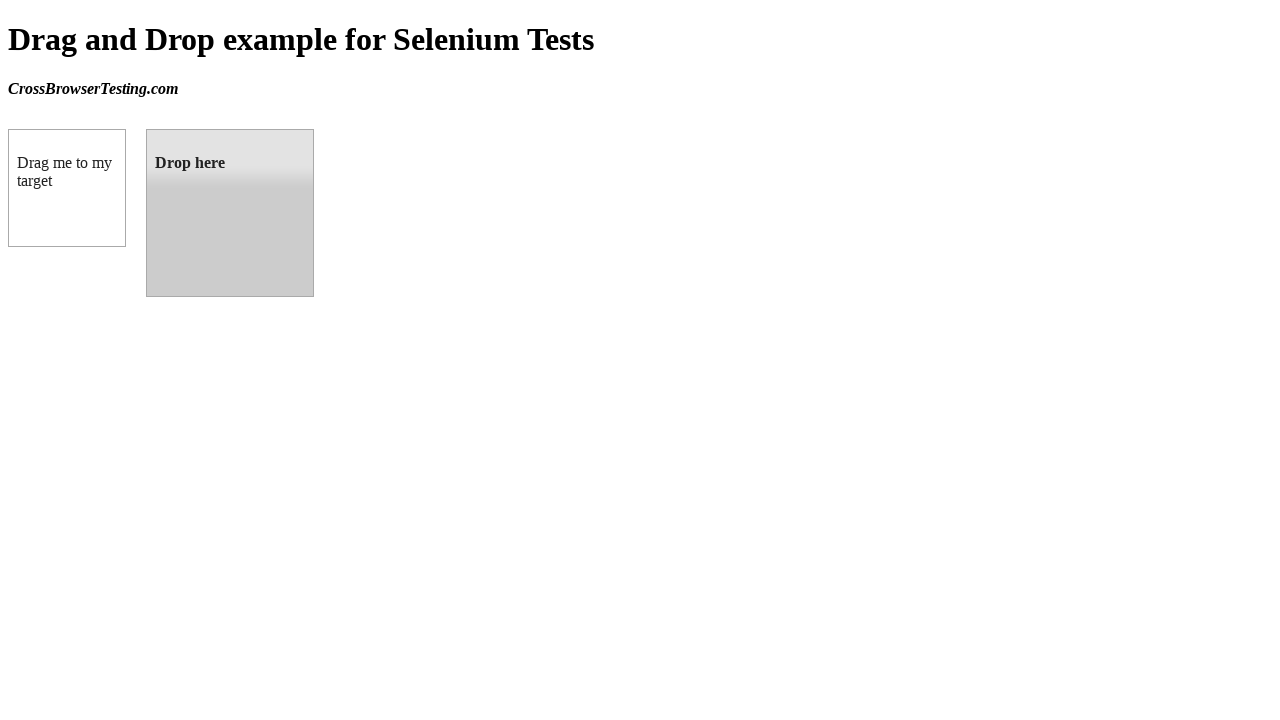

Retrieved source element bounding box
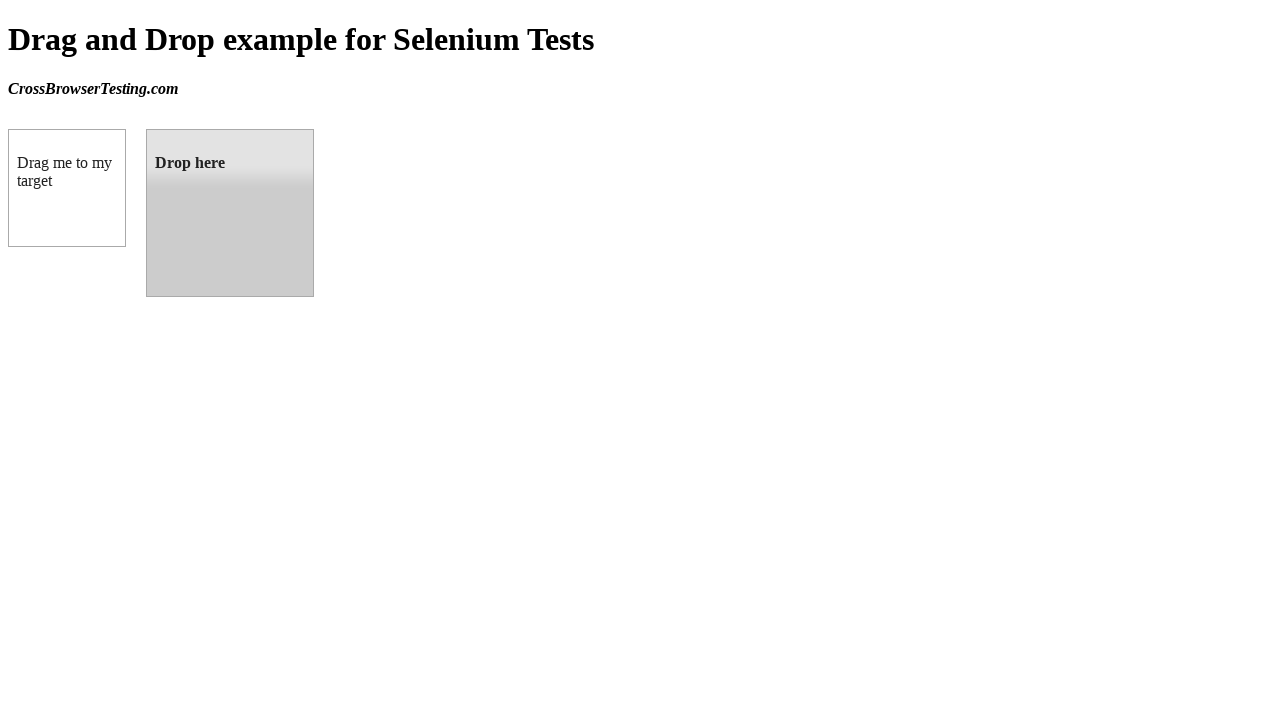

Retrieved target element bounding box
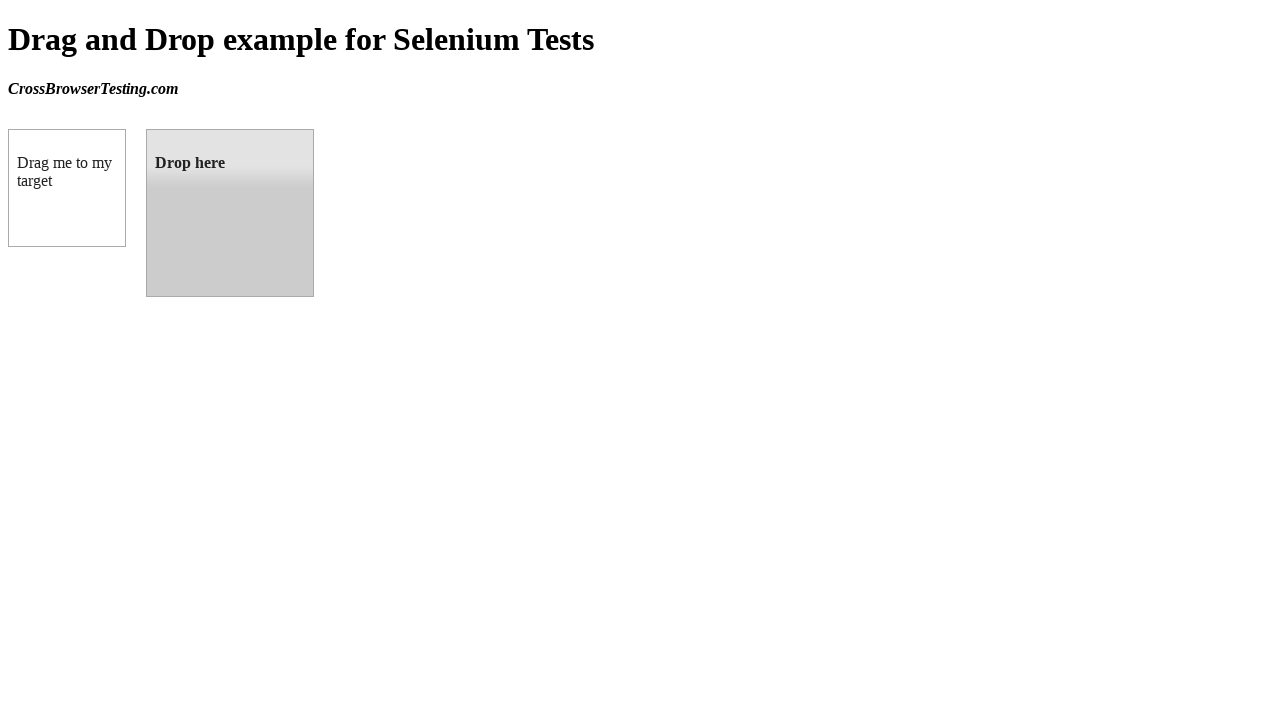

Moved mouse to center of source element at (67, 188)
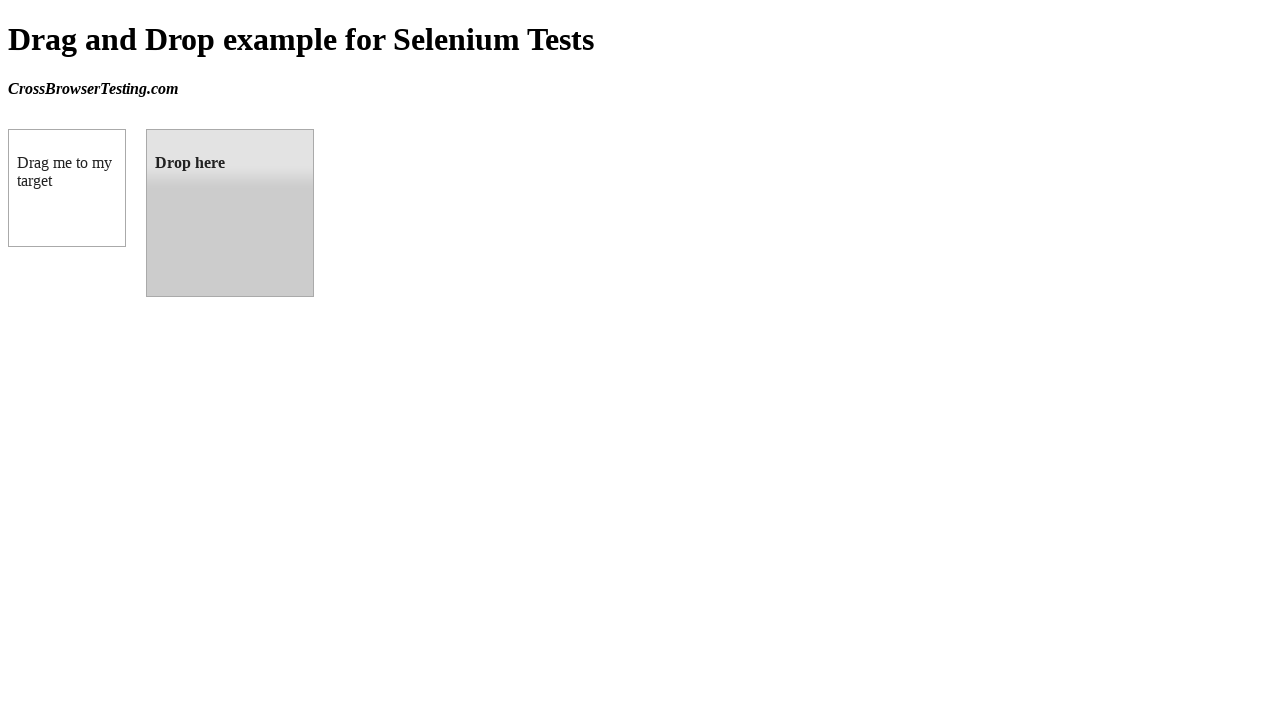

Pressed mouse button down on source element at (67, 188)
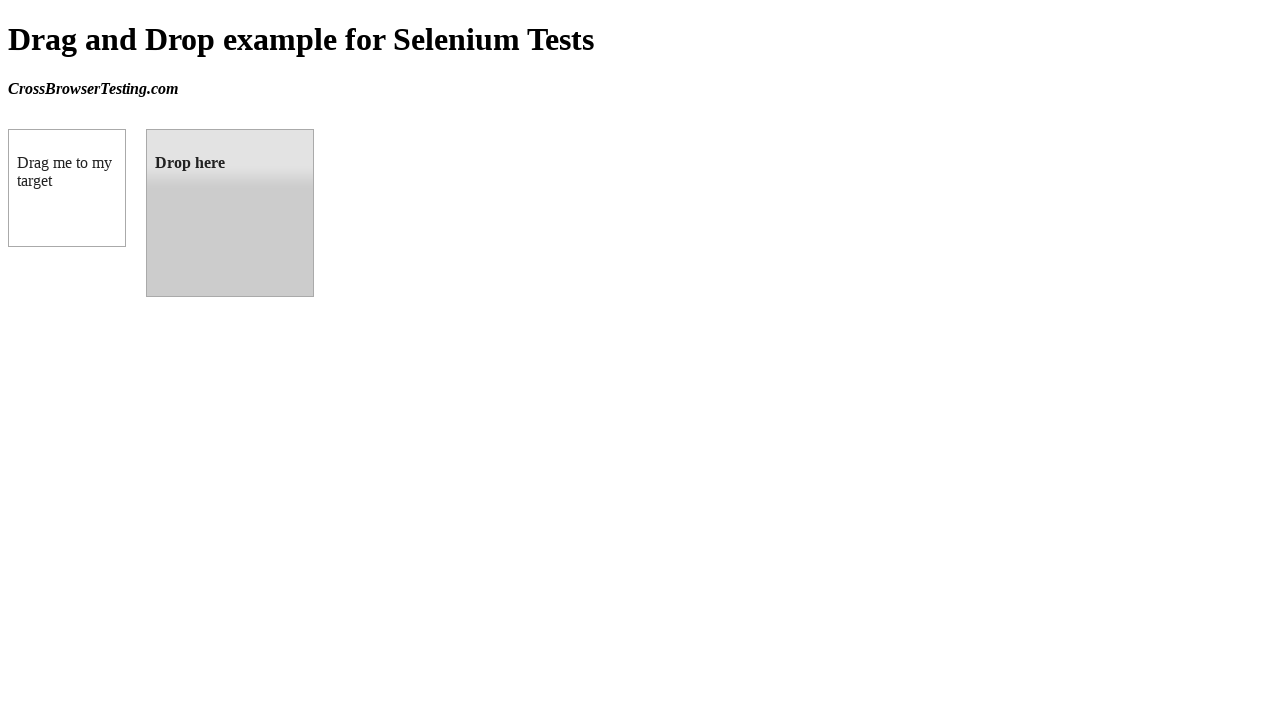

Dragged mouse to center of target element at (230, 213)
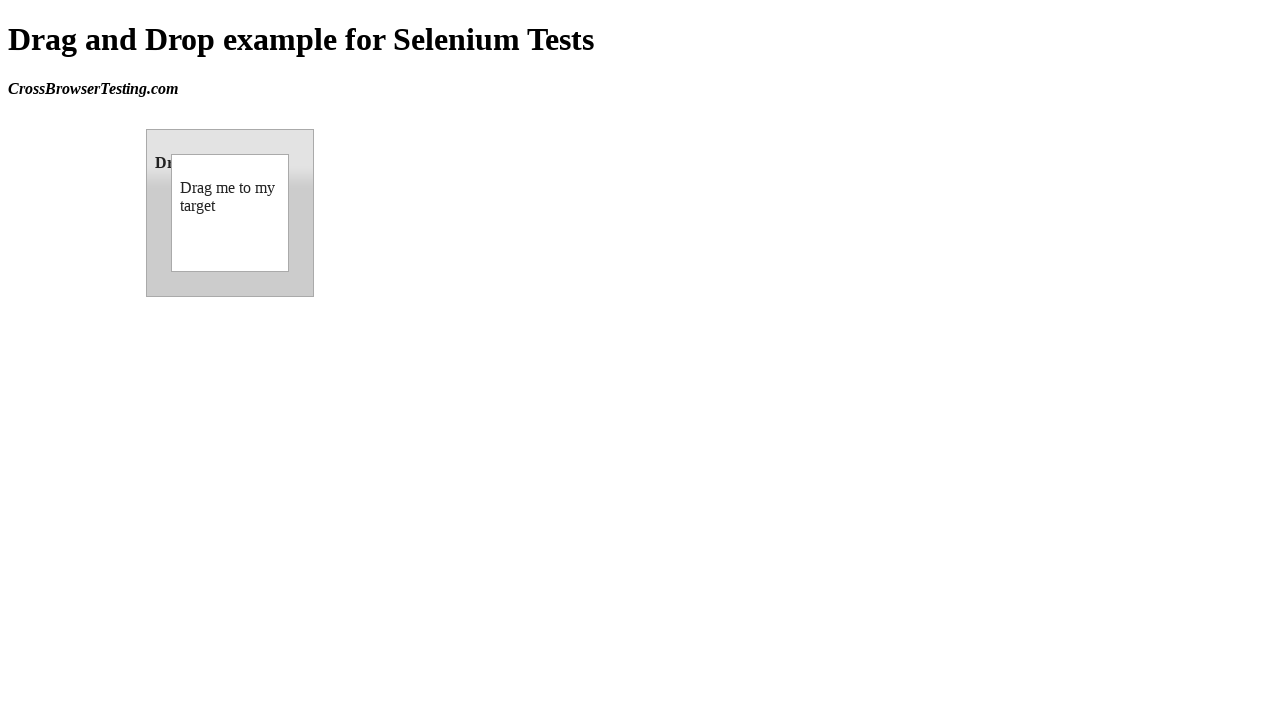

Released mouse button to complete drag and drop operation at (230, 213)
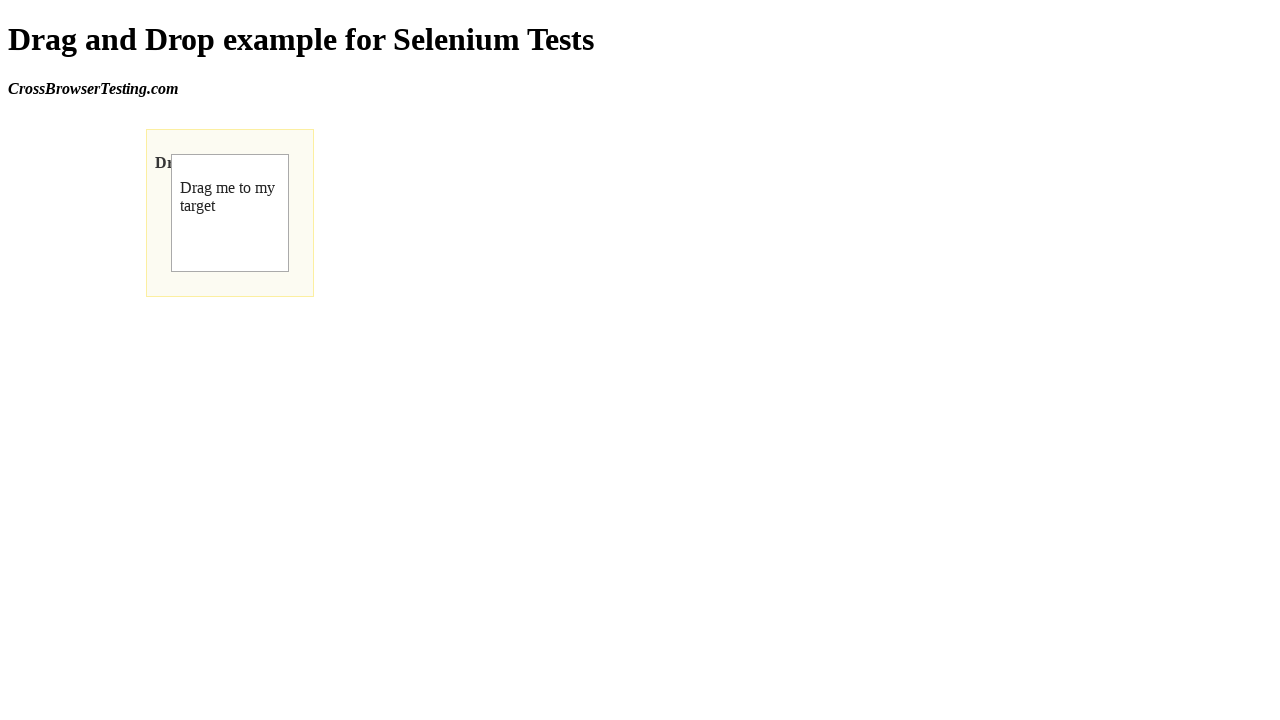

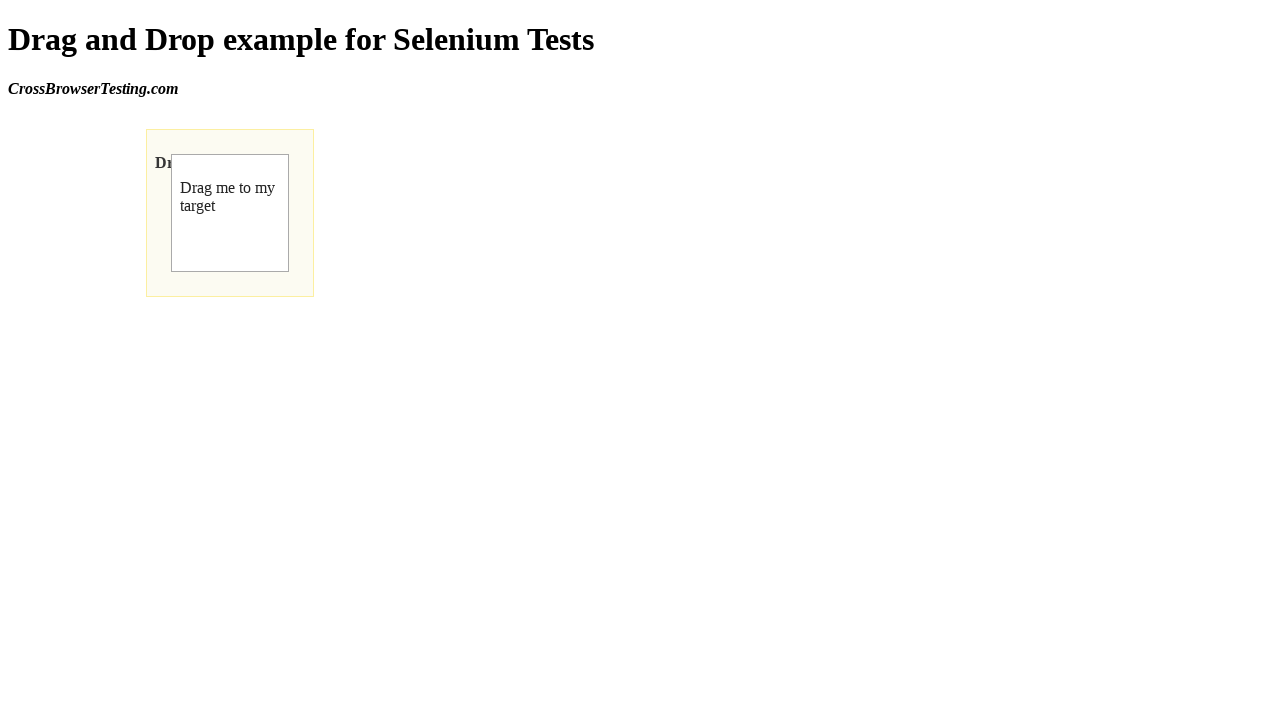